Tests sorting a data table by First Name column in descending order and verifies the column values are correctly sorted

Starting URL: https://the-internet.herokuapp.com/

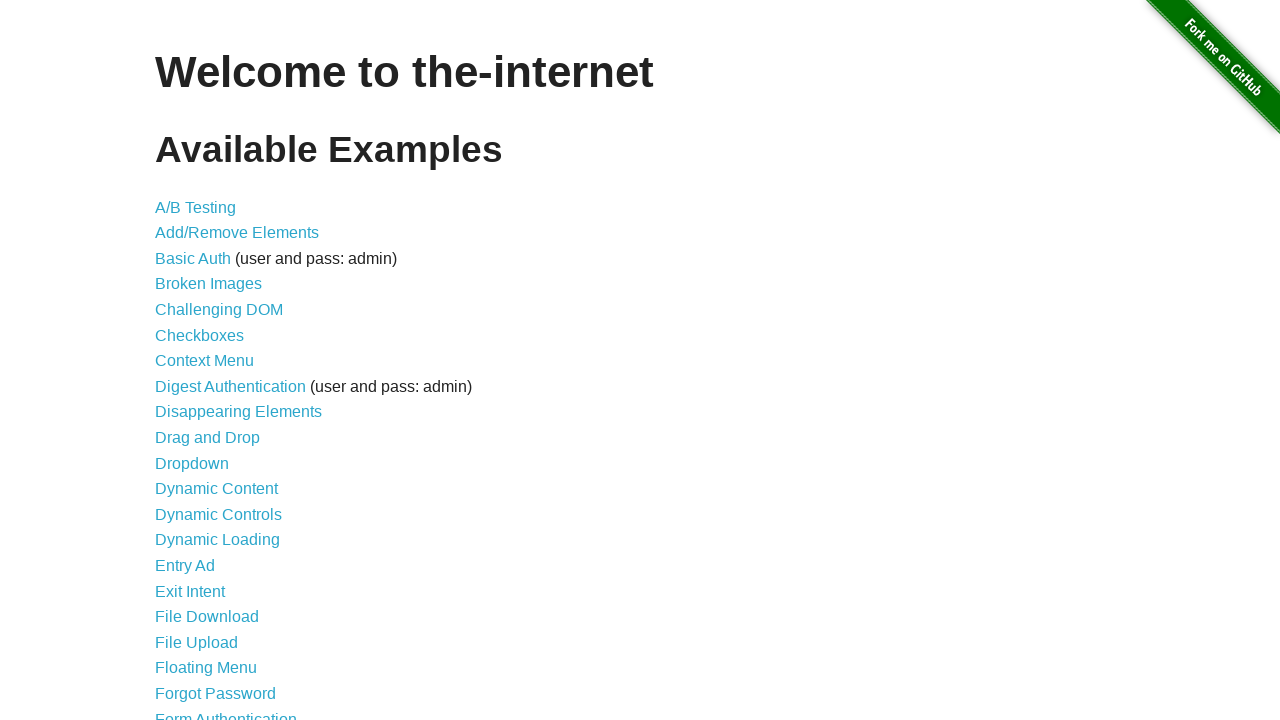

Clicked on Sortable Data Tables link at (230, 574) on a[href='/tables']
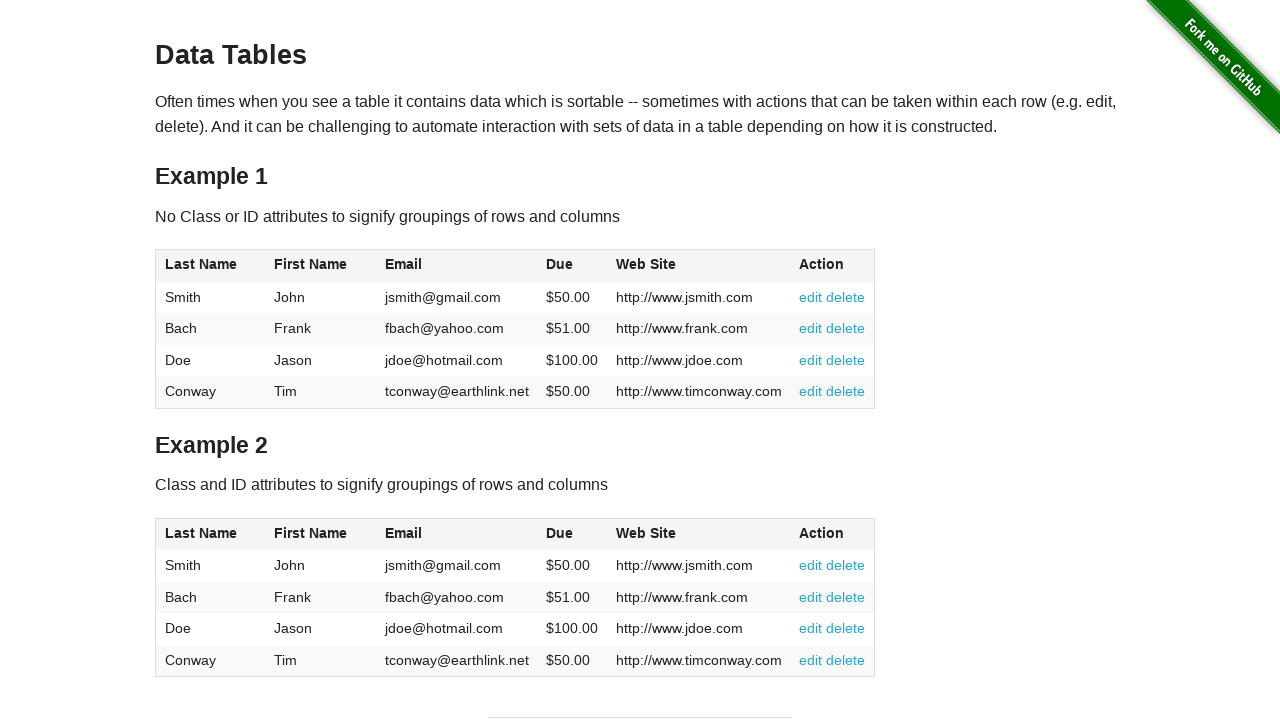

Sortable data tables page loaded
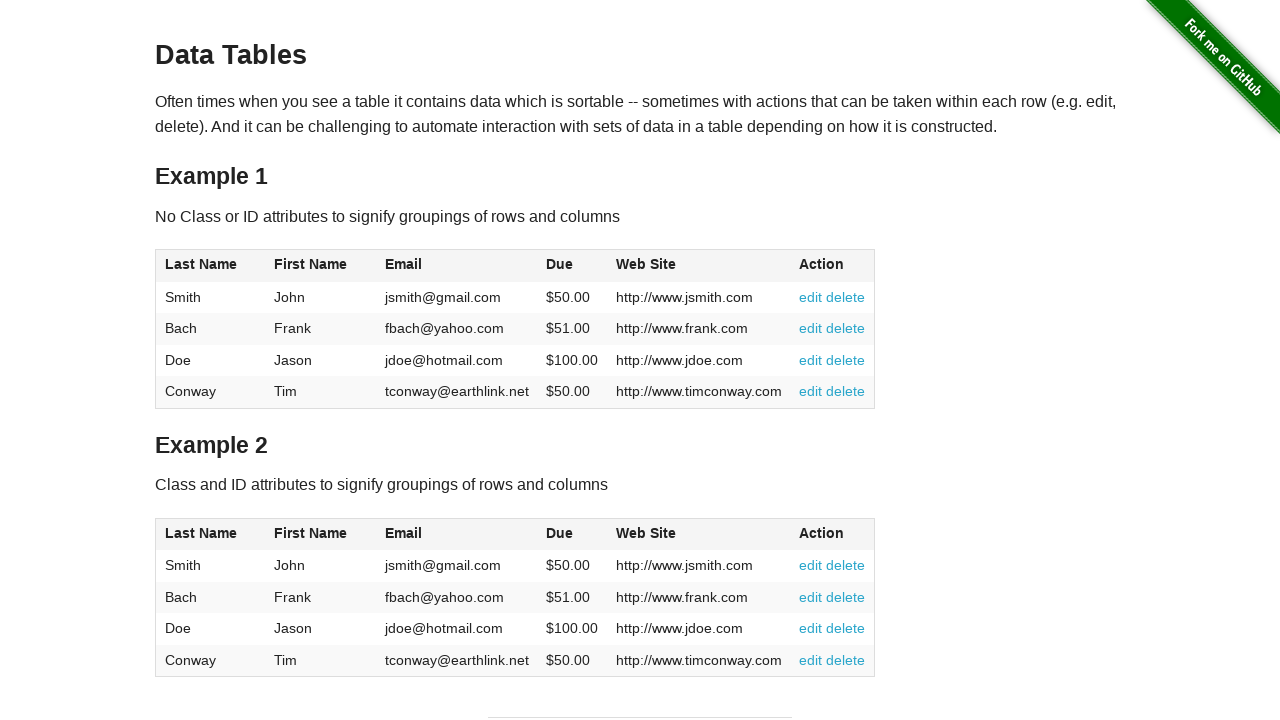

Clicked on First Name column header for initial sort (ascending) at (321, 266) on table#table1 thead th:nth-child(2)
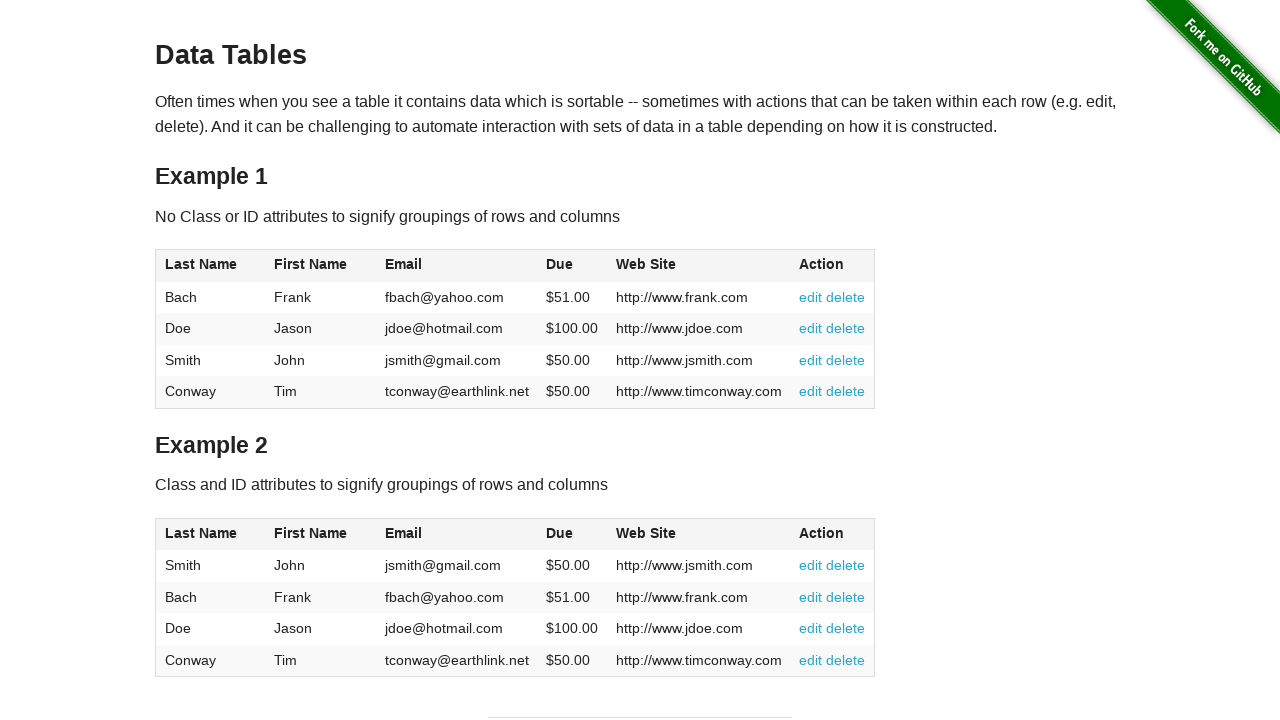

First Name column sorted in ascending order
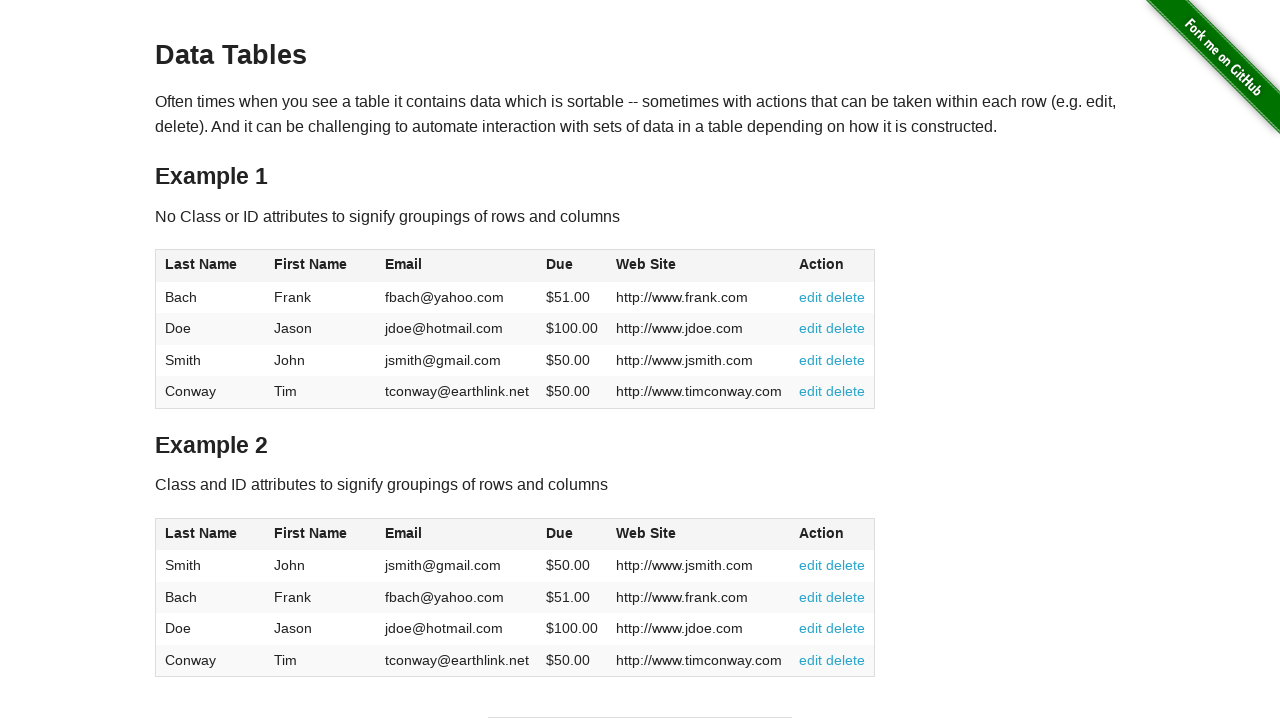

Clicked on First Name column header again to sort descending at (321, 266) on table#table1 thead th:nth-child(2)
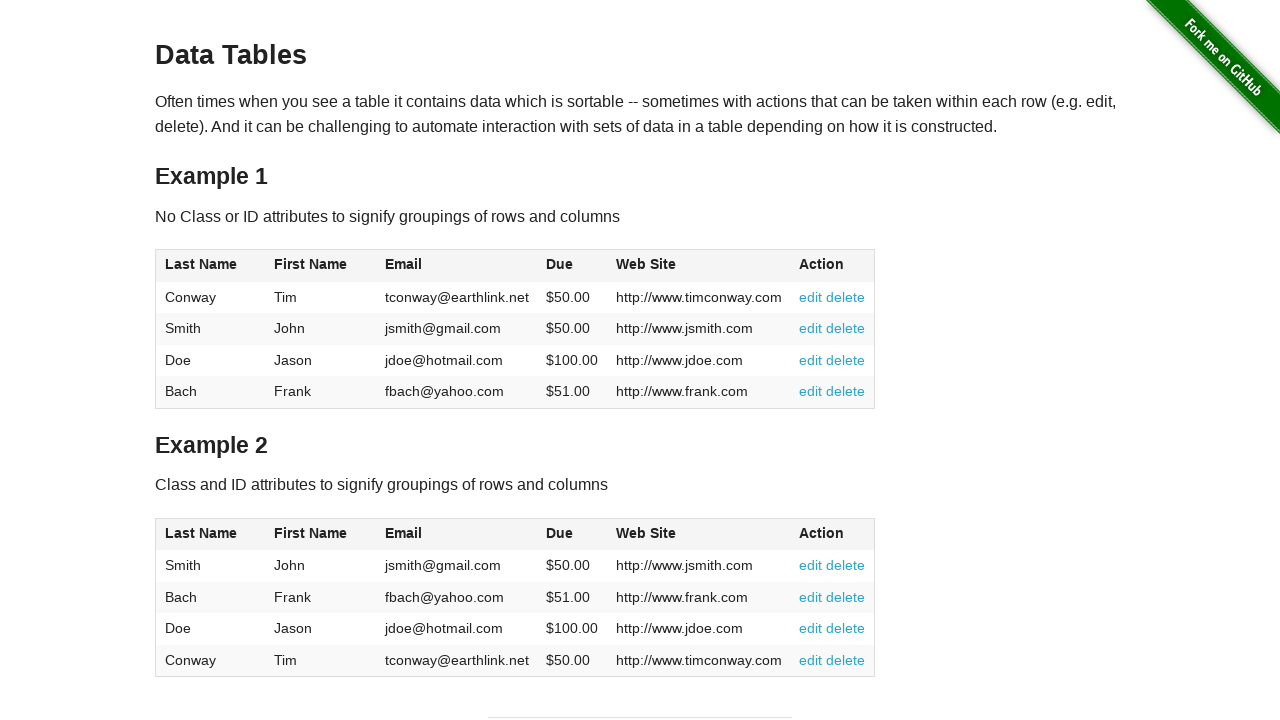

First Name column sorted in descending order
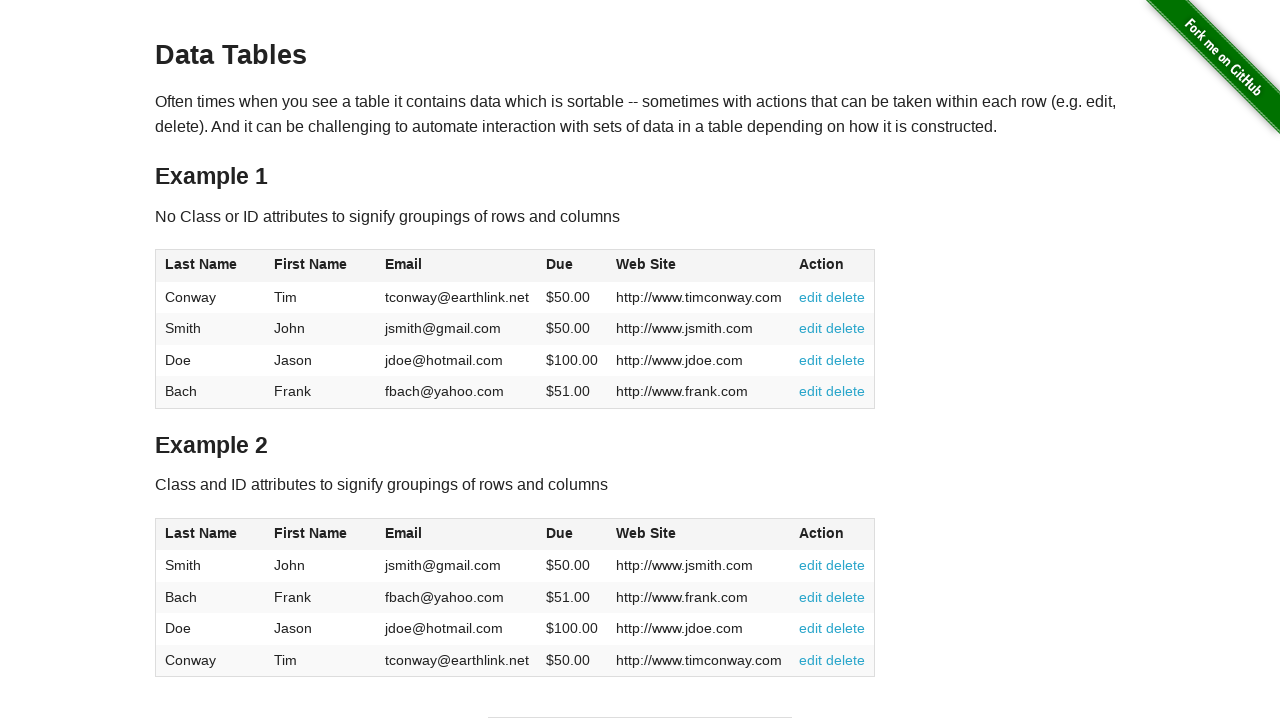

Verified table rows are visible with descending sort applied
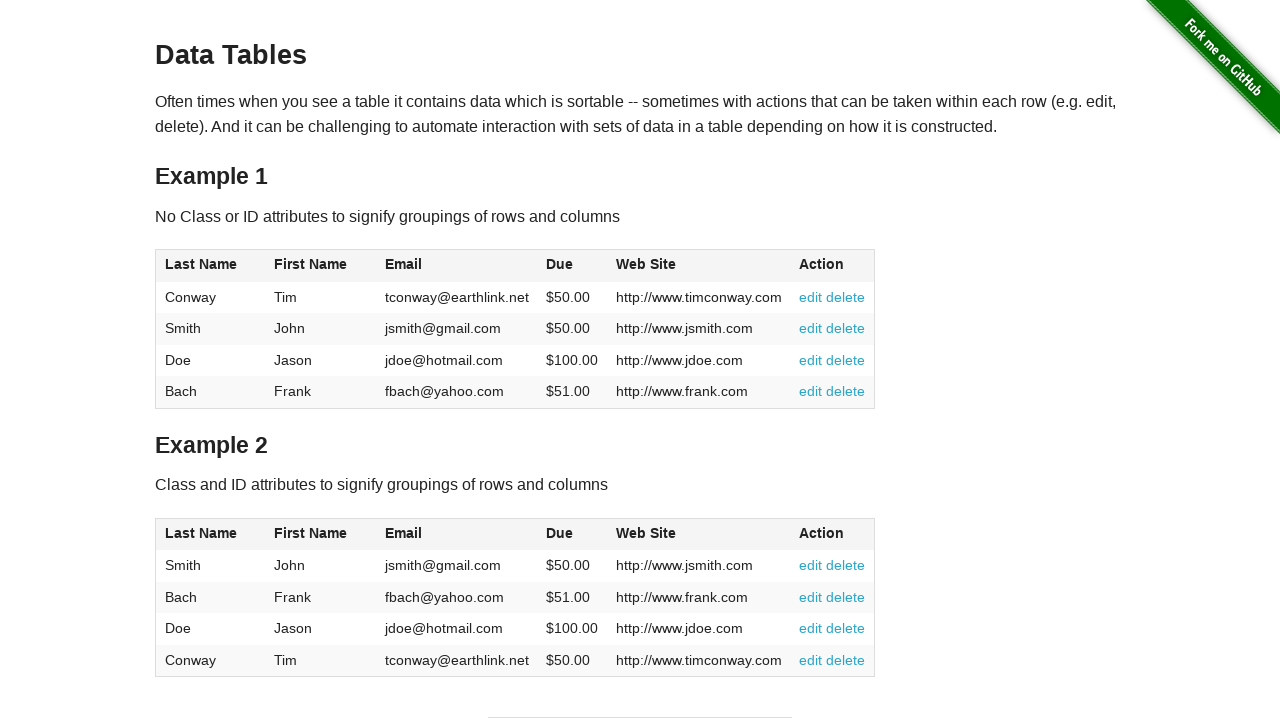

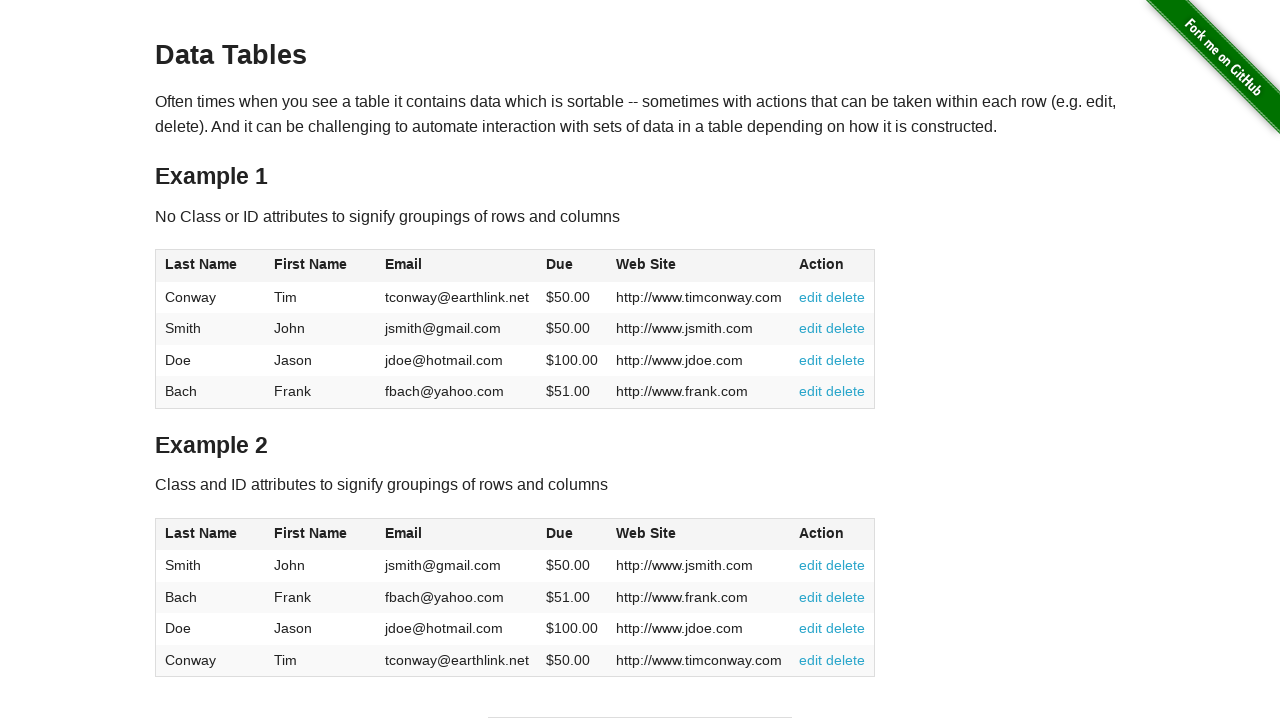